Tests the add/remove elements functionality by clicking the "Add Element" button 5 times and verifying that Delete buttons appear

Starting URL: http://the-internet.herokuapp.com/add_remove_elements/

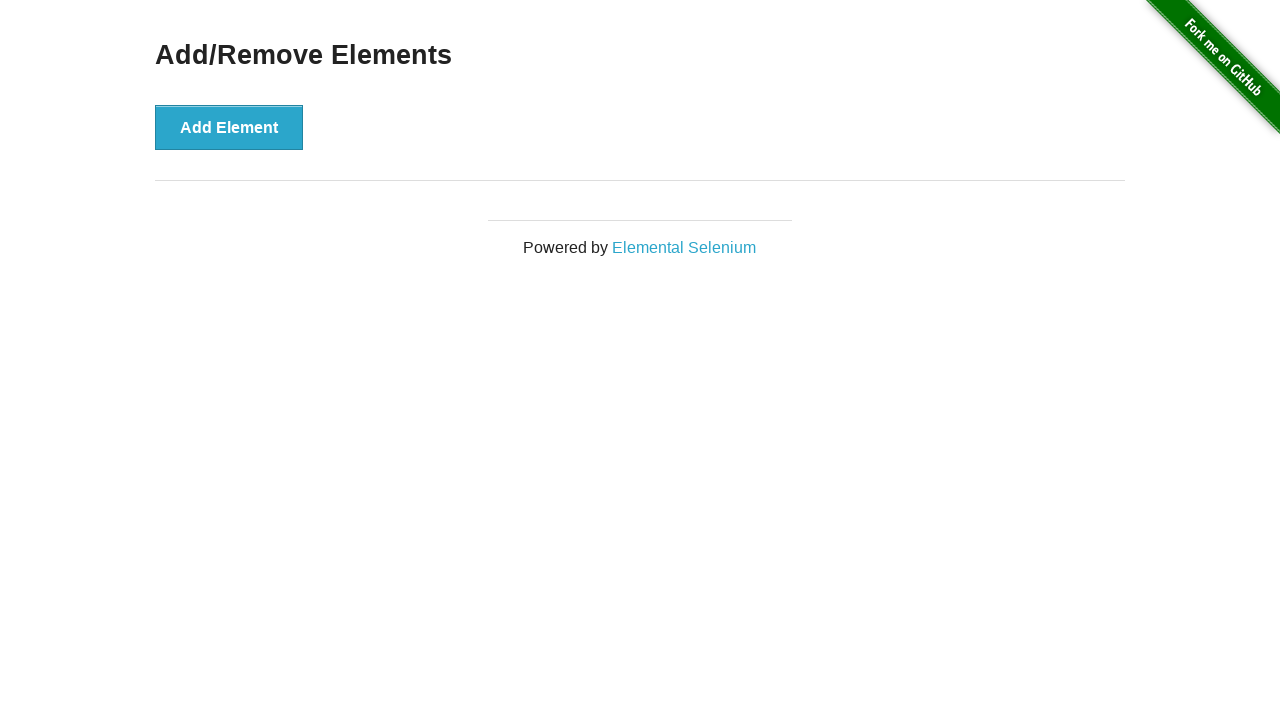

Clicked 'Add Element' button at (229, 127) on button[onclick="addElement()"]
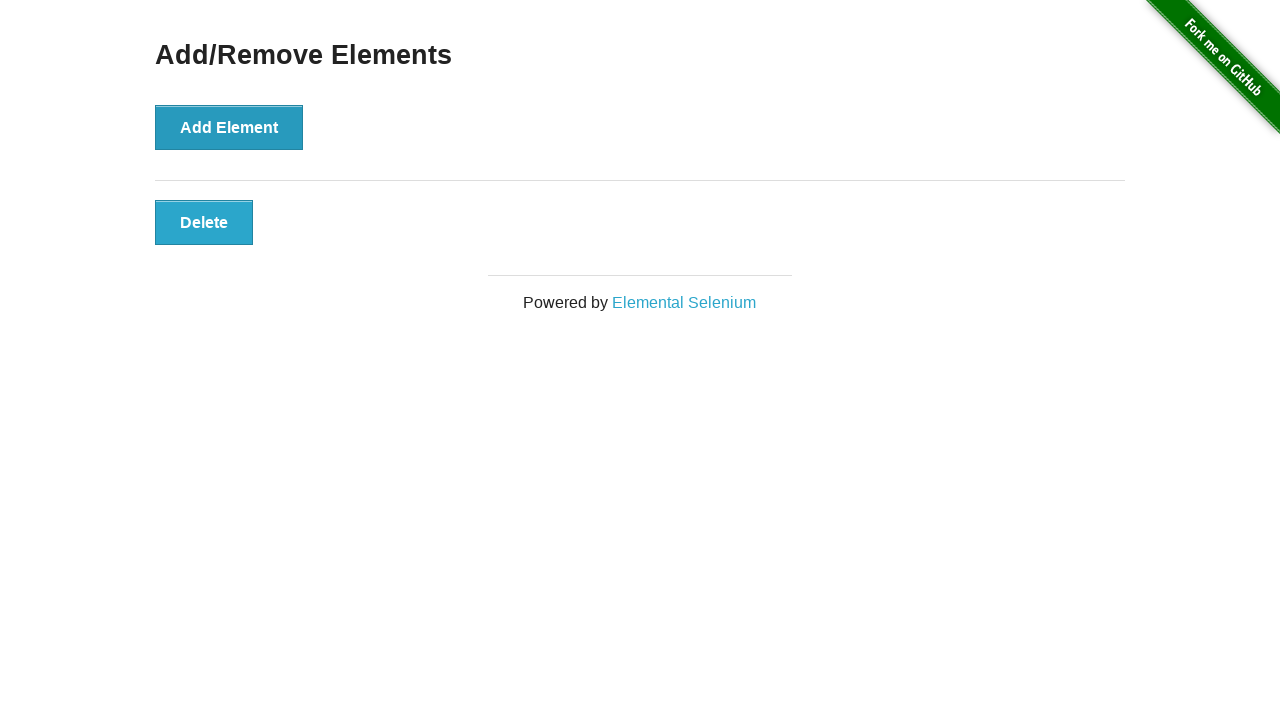

Clicked 'Add Element' button at (229, 127) on button[onclick="addElement()"]
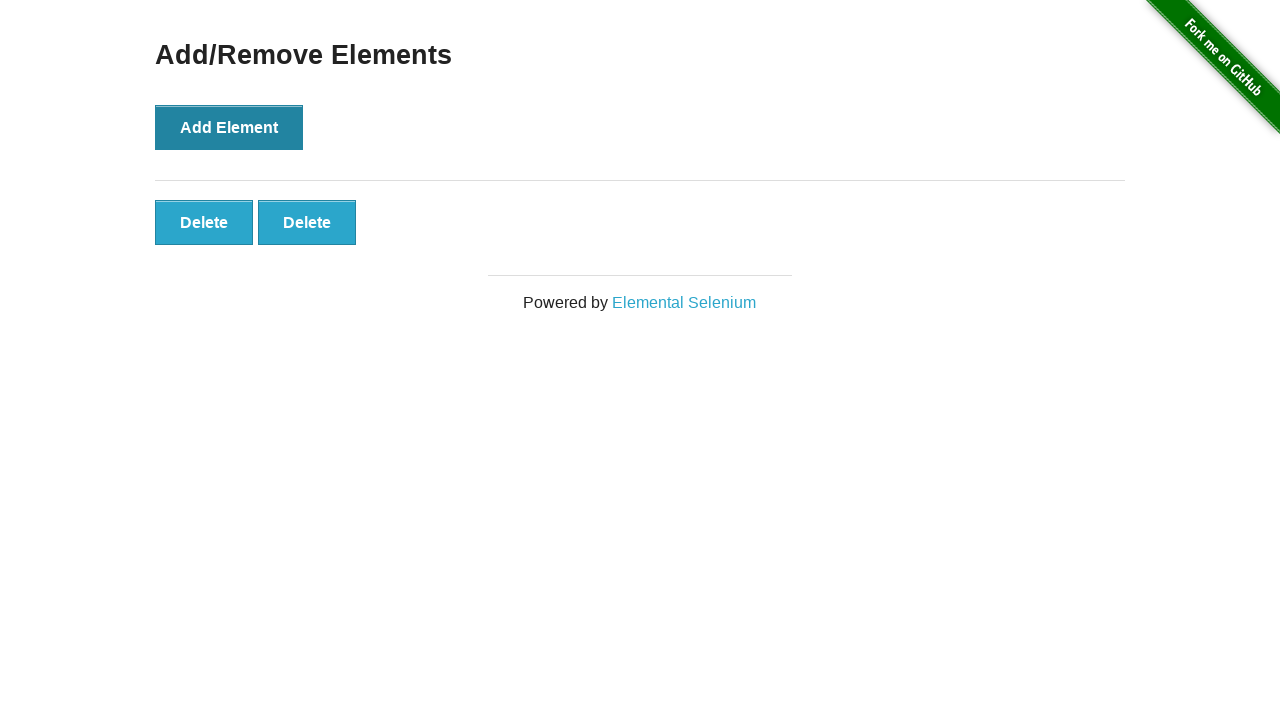

Clicked 'Add Element' button at (229, 127) on button[onclick="addElement()"]
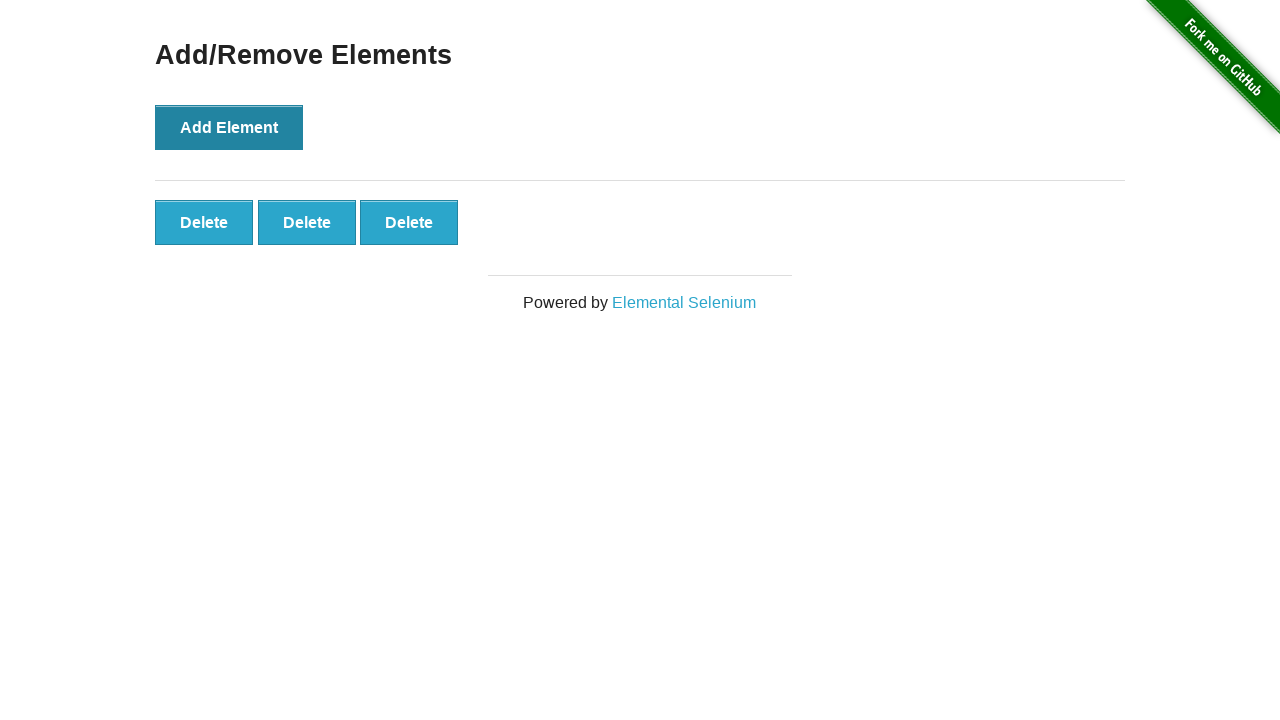

Clicked 'Add Element' button at (229, 127) on button[onclick="addElement()"]
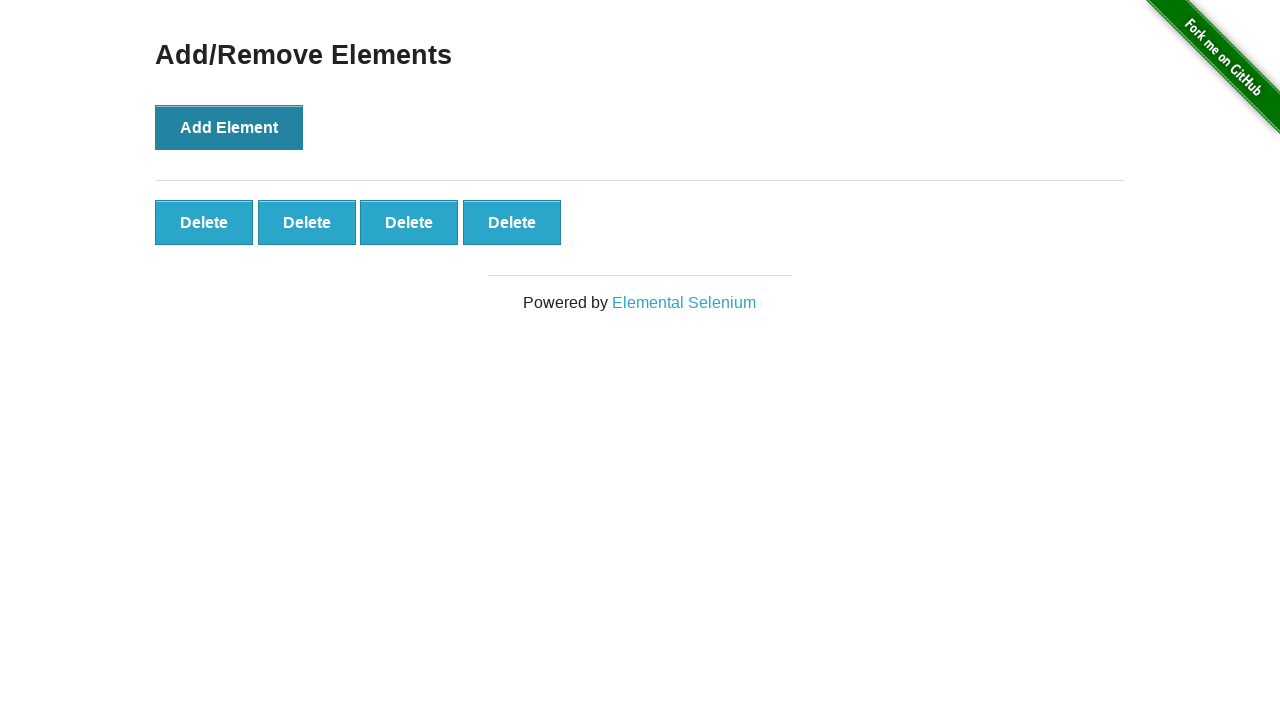

Clicked 'Add Element' button at (229, 127) on button[onclick="addElement()"]
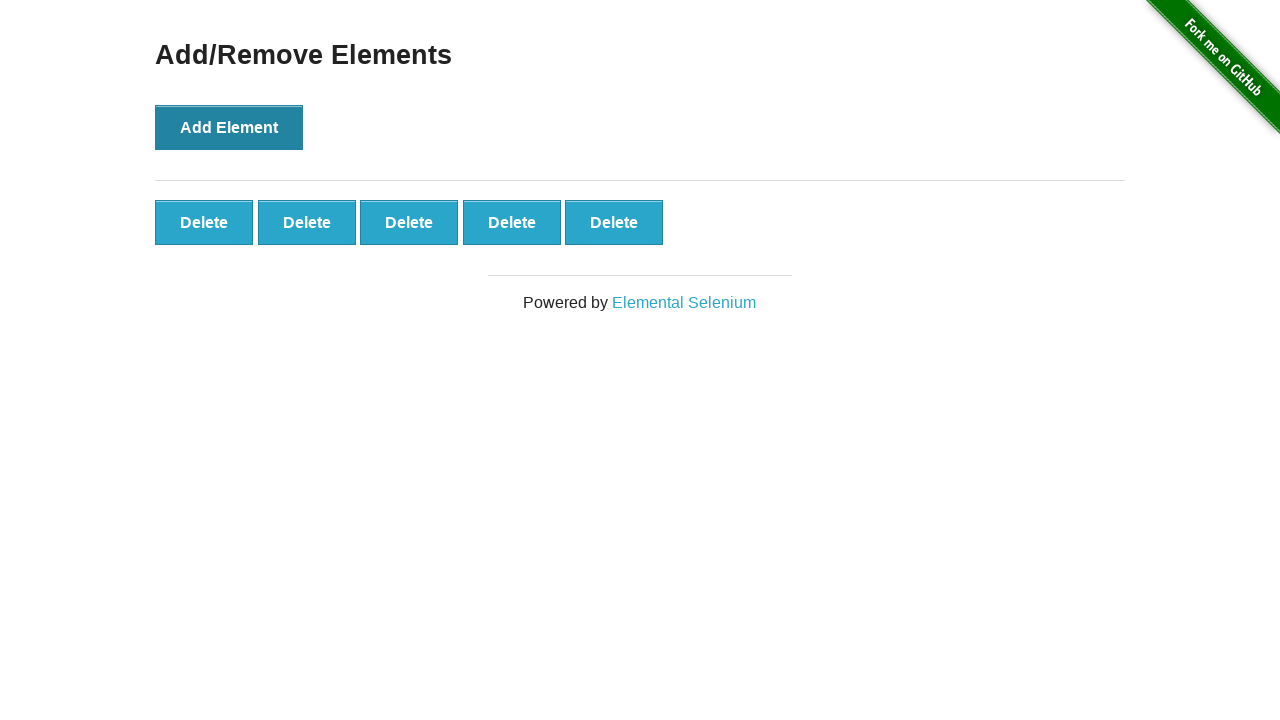

Delete buttons appeared after adding 5 elements
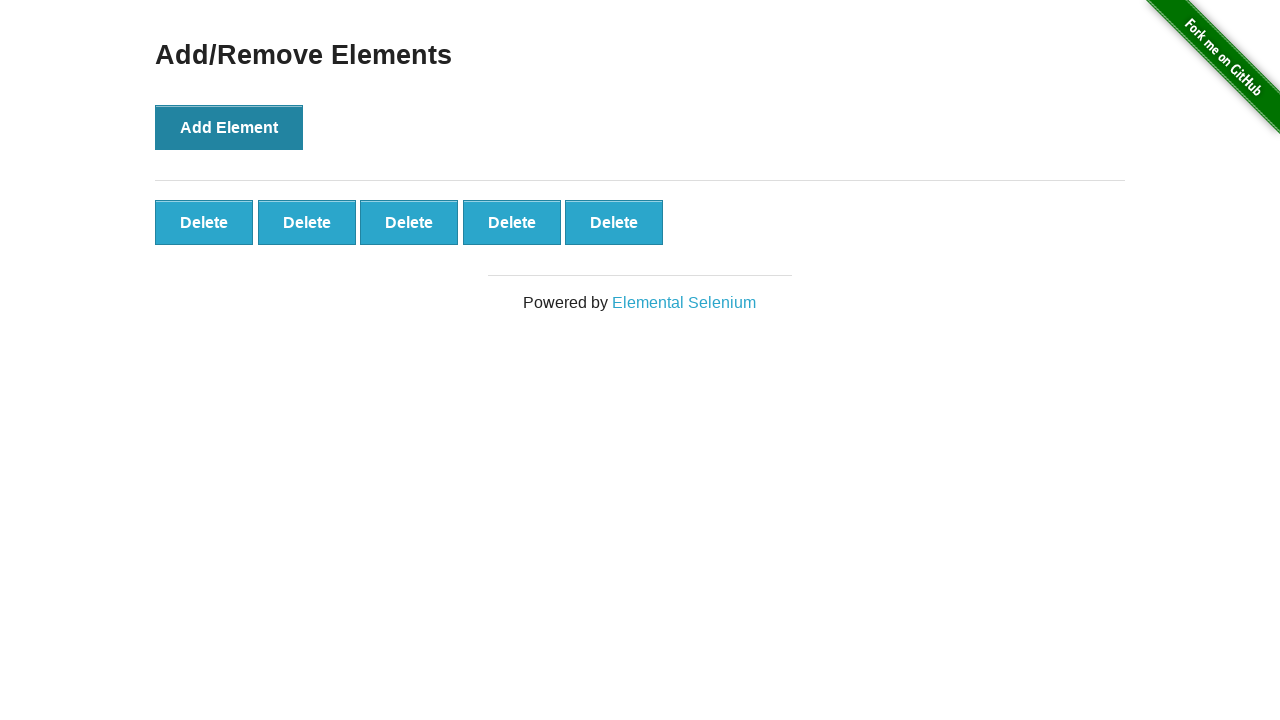

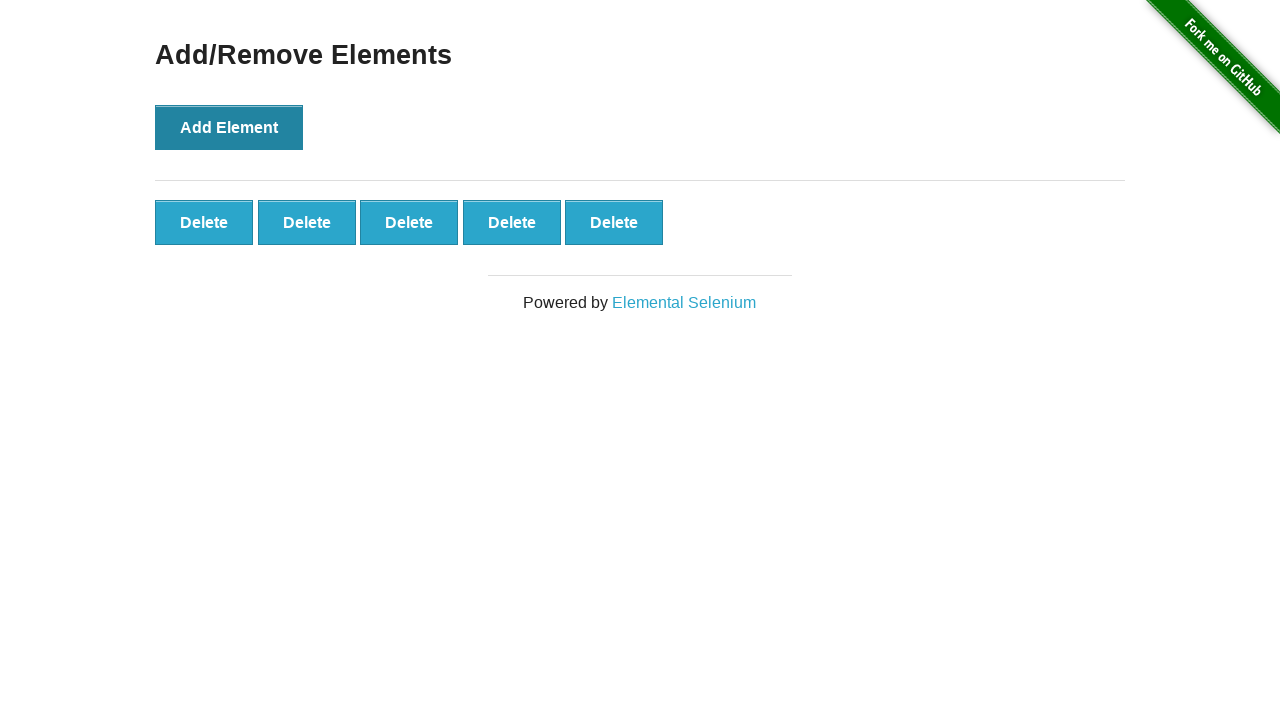